Verifies that the Bidinn logo is displayed on the homepage

Starting URL: https://www.bidinn.in/

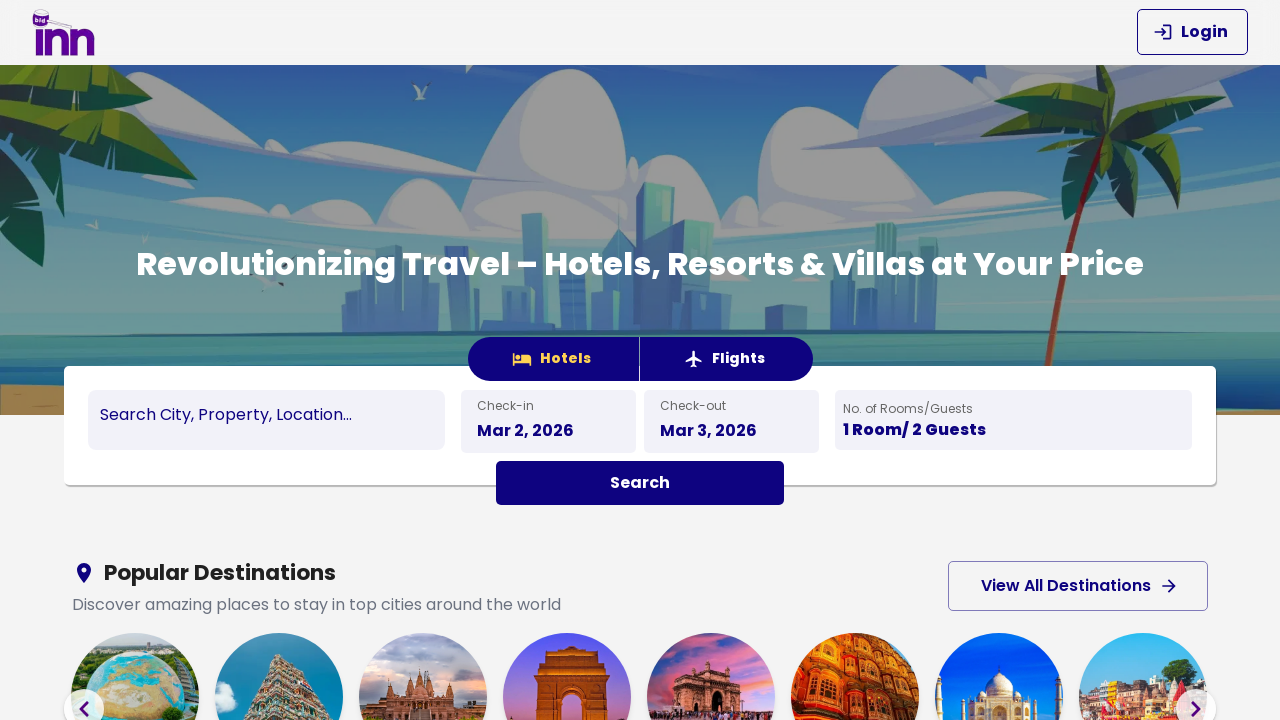

Navigated to Bidinn homepage
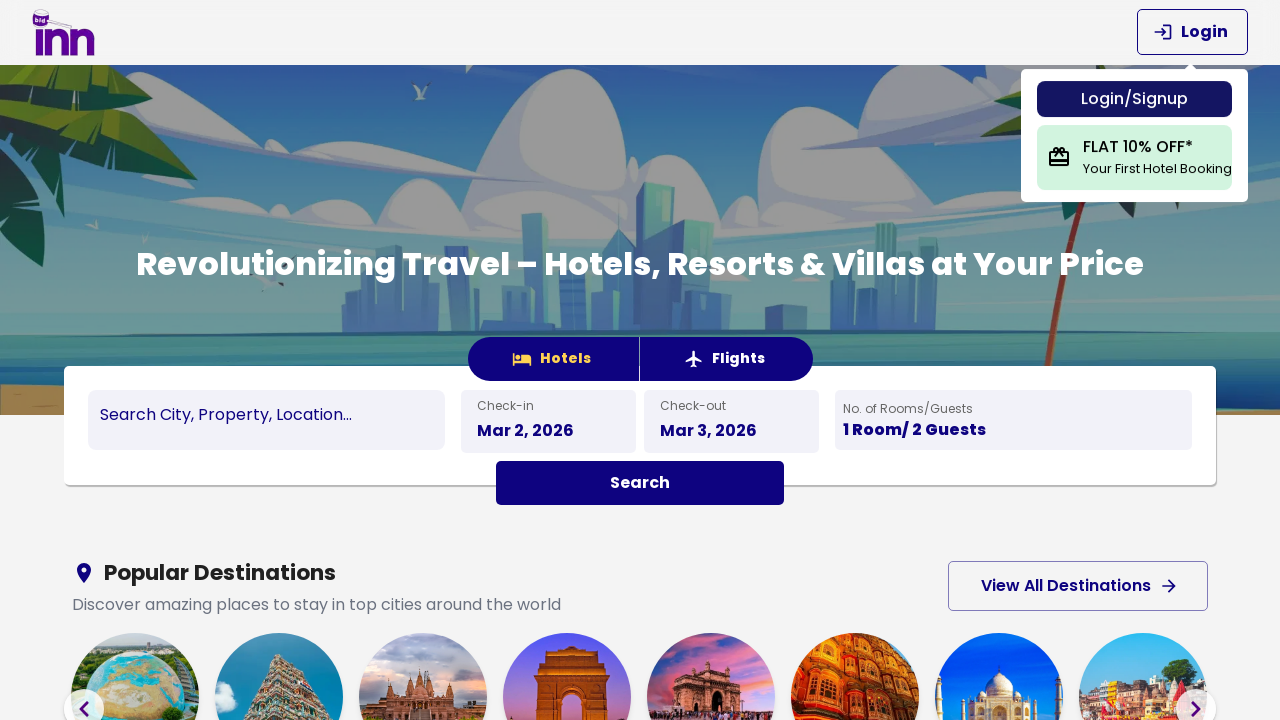

Located Bidinn logo element
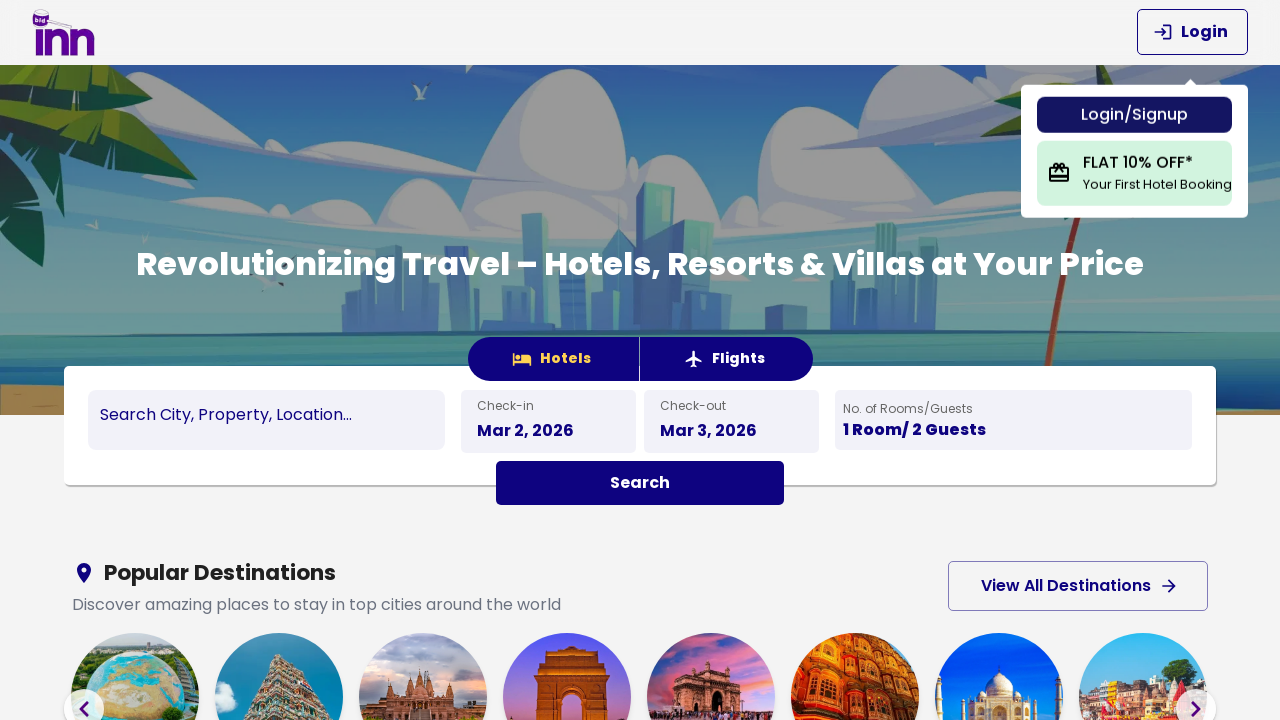

Bidinn logo became visible
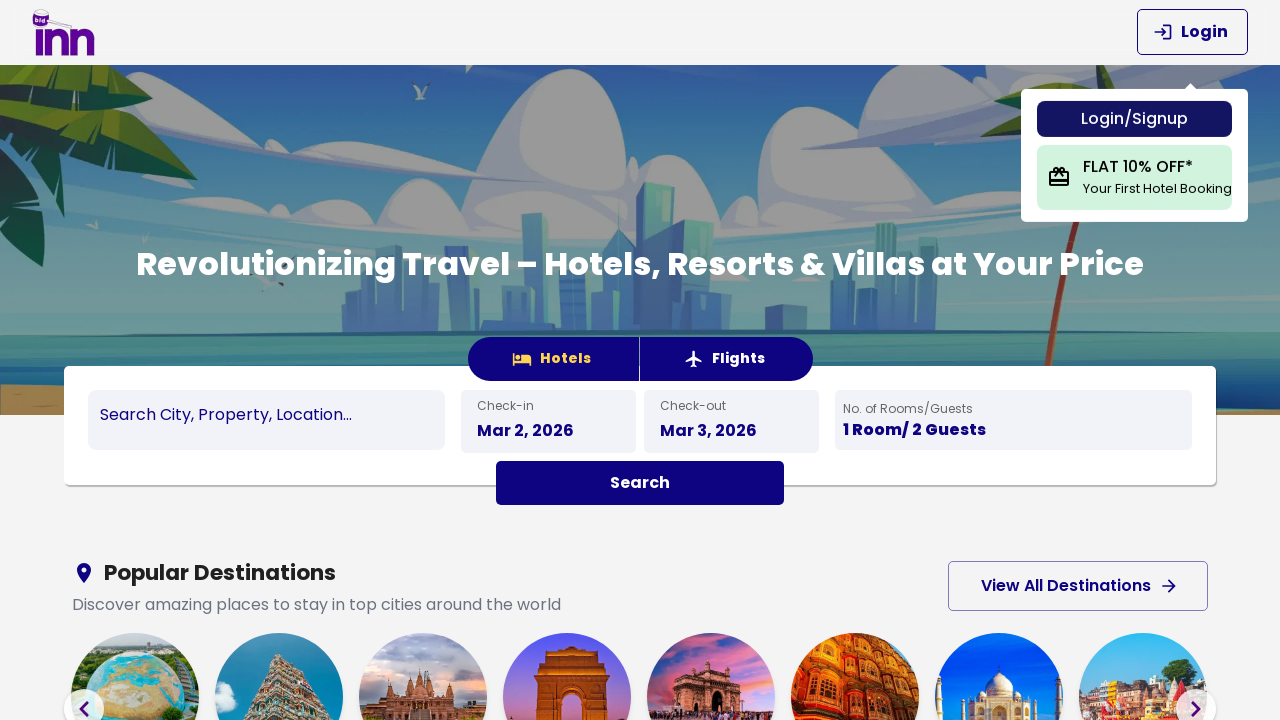

Verified that Bidinn logo is displayed on homepage
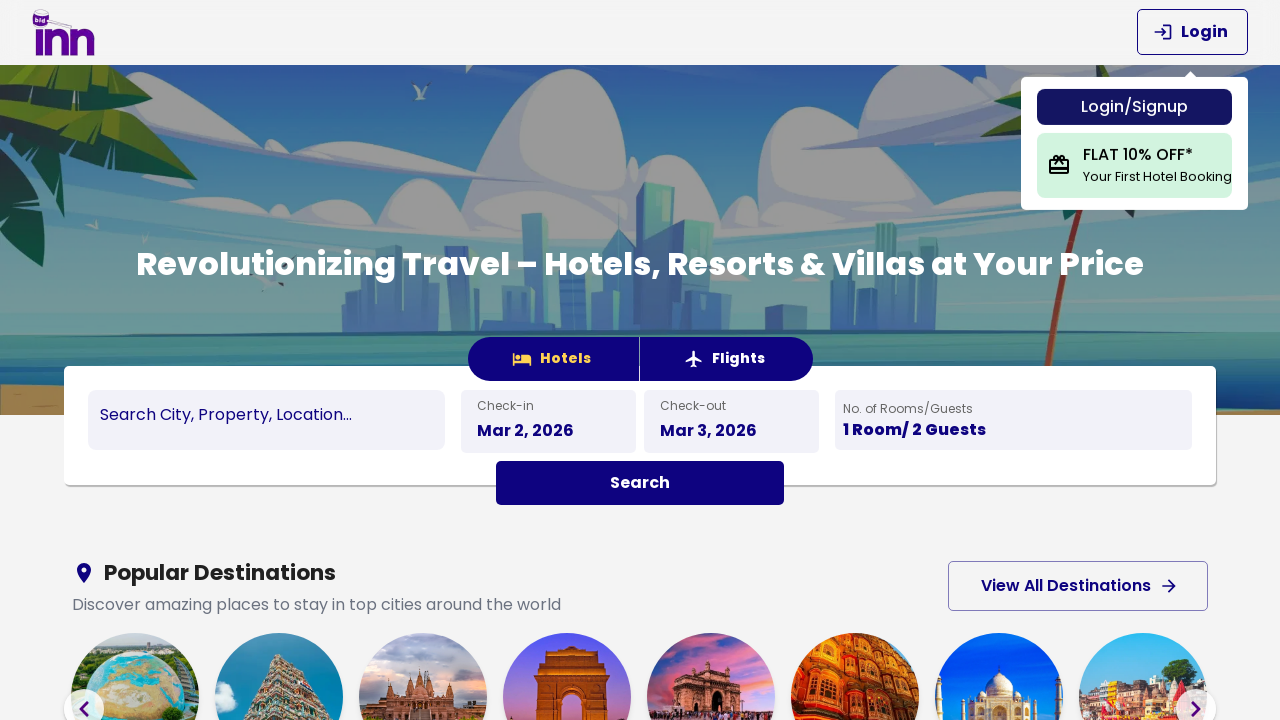

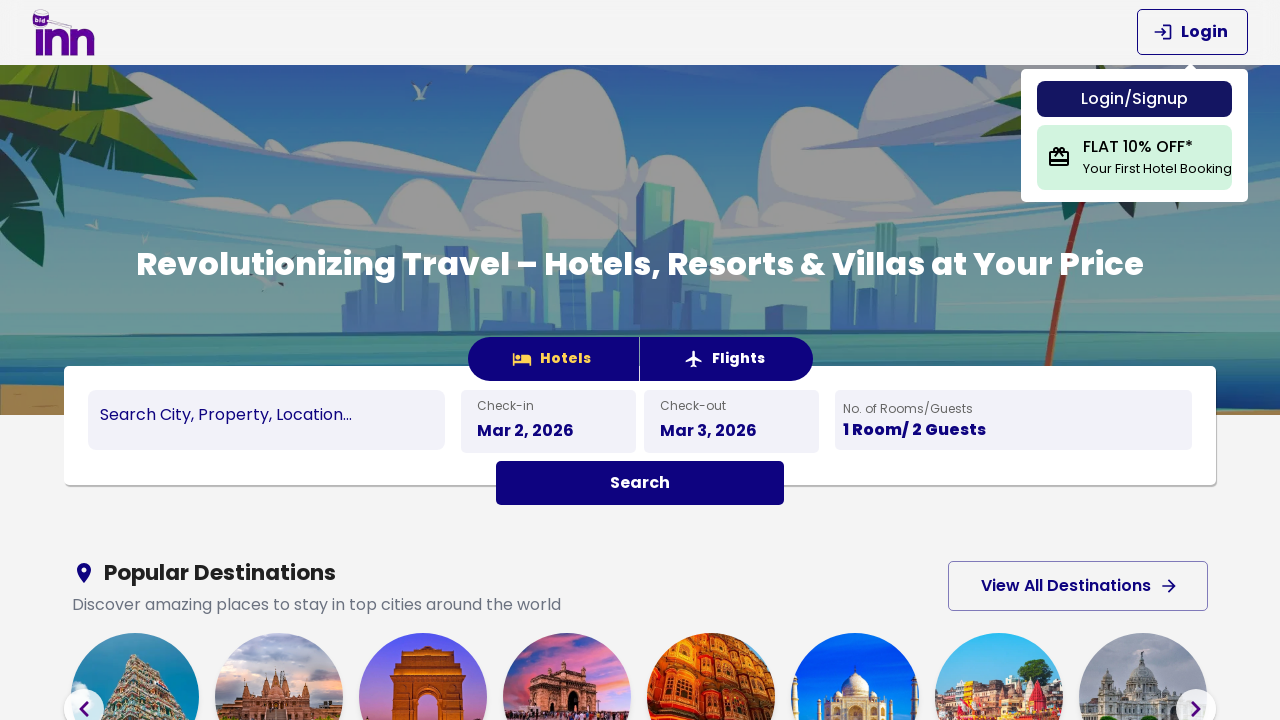